Tests drag and drop functionality on the jQuery UI demo page by dragging an element and dropping it onto a target droppable area within an iframe.

Starting URL: http://jqueryui.com/droppable/

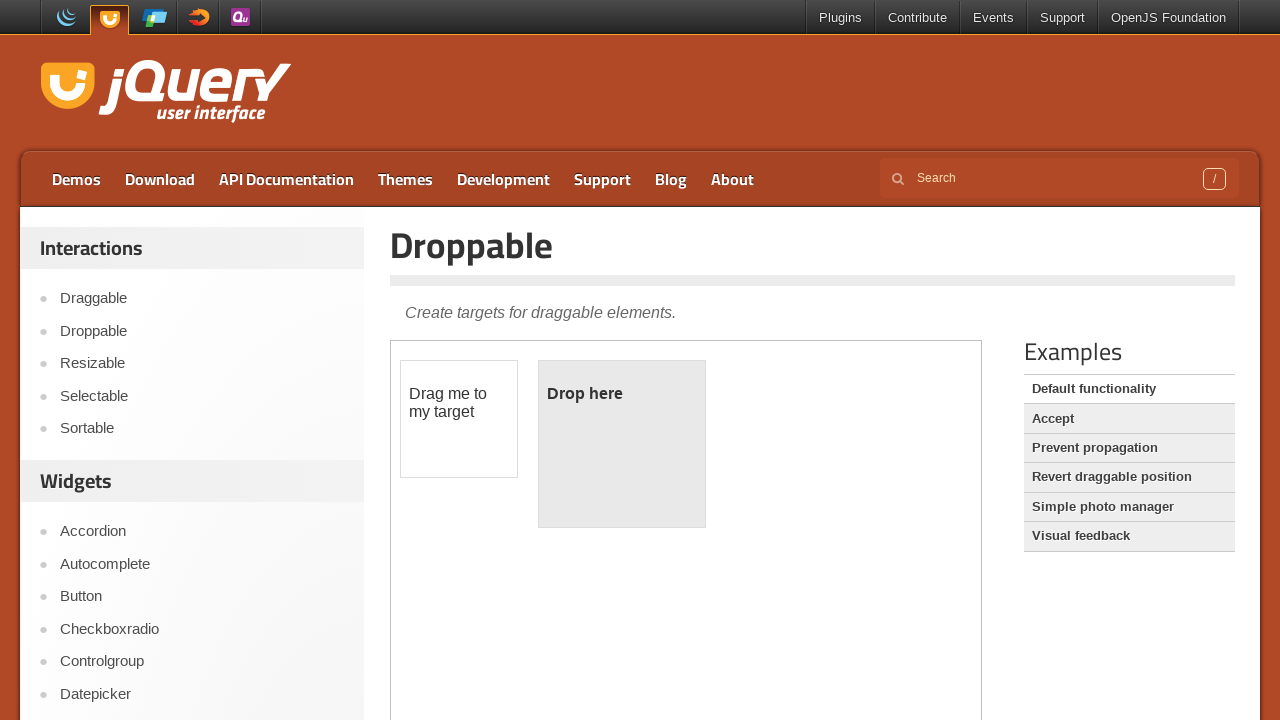

Located the demo iframe
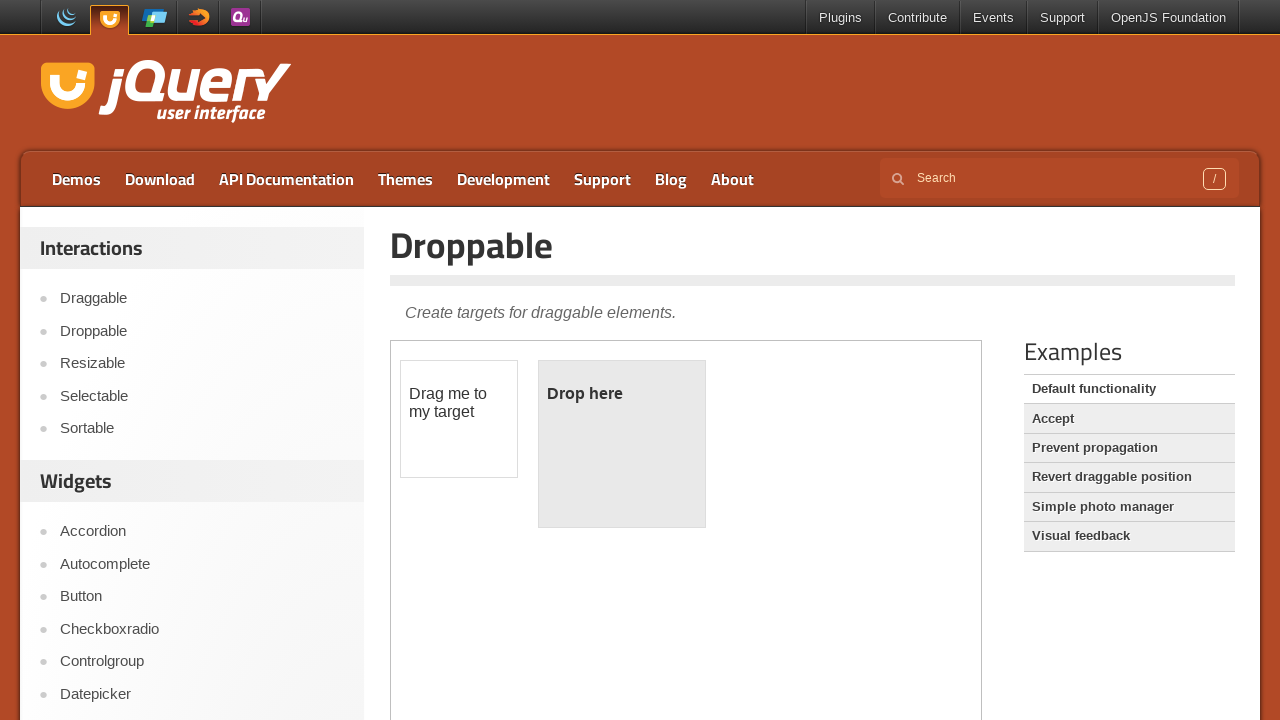

Located the draggable element within the iframe
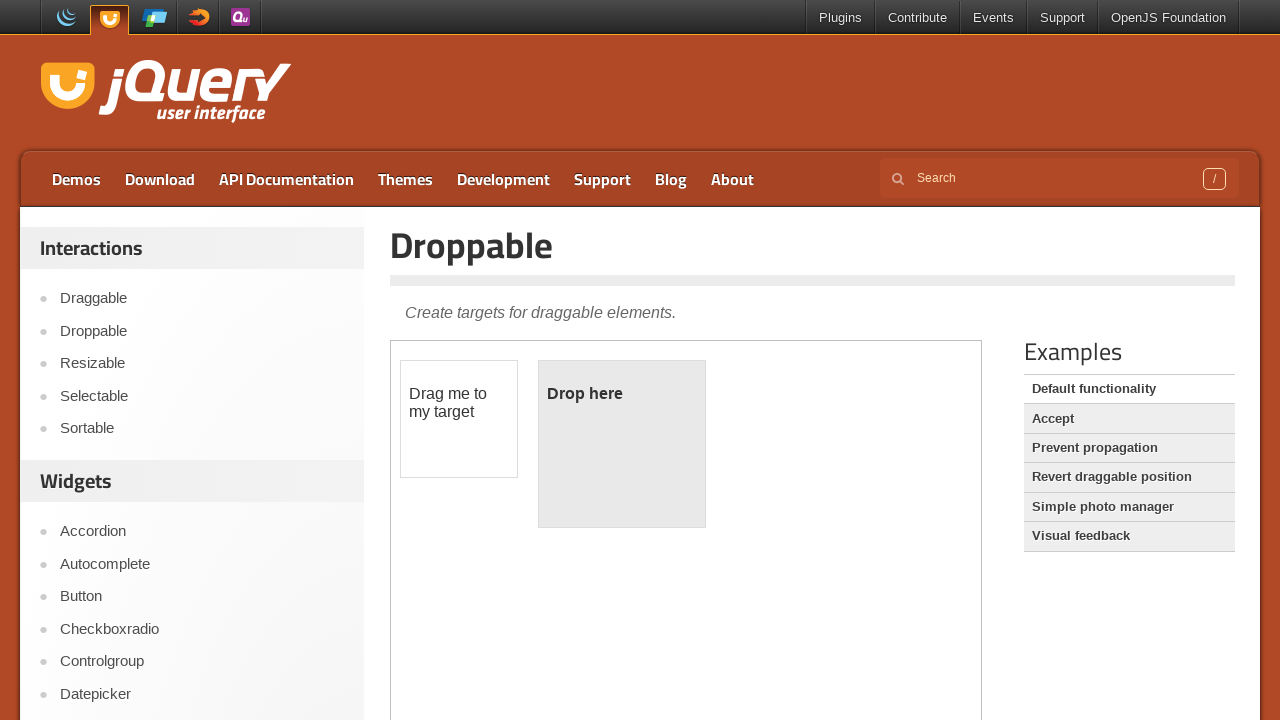

Located the droppable target element within the iframe
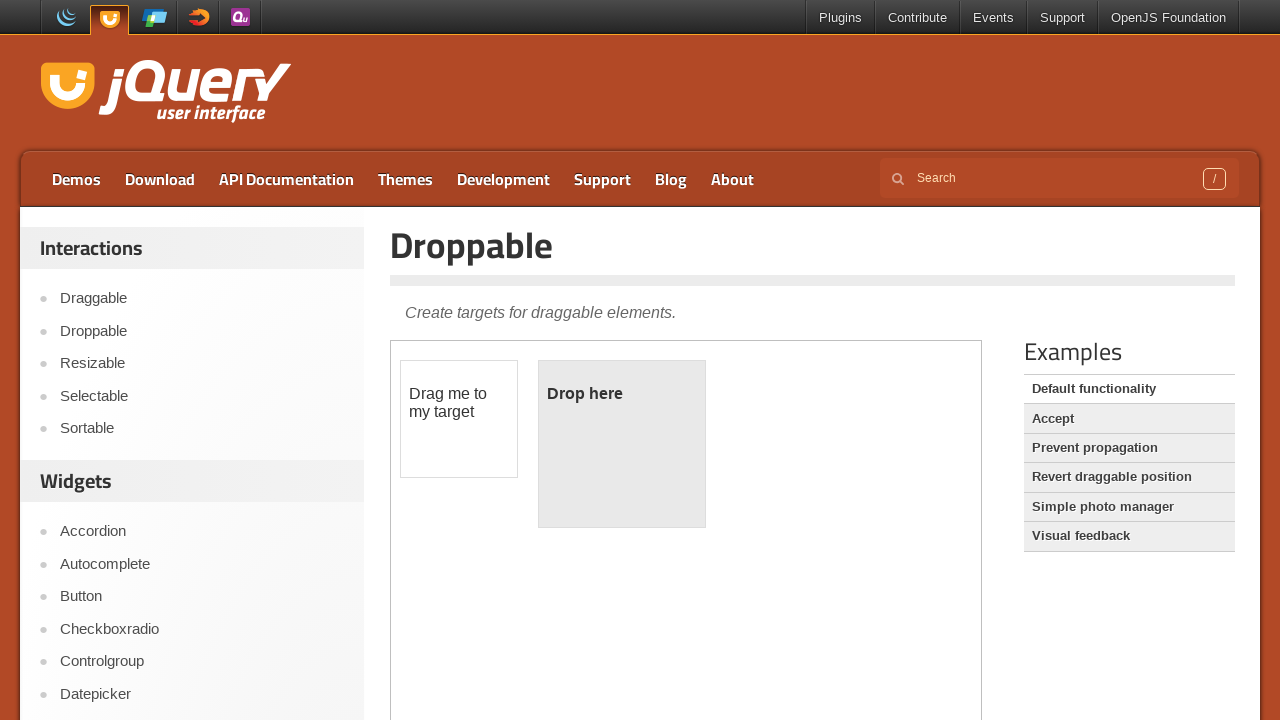

Dragged the draggable element and dropped it on the droppable target at (622, 444)
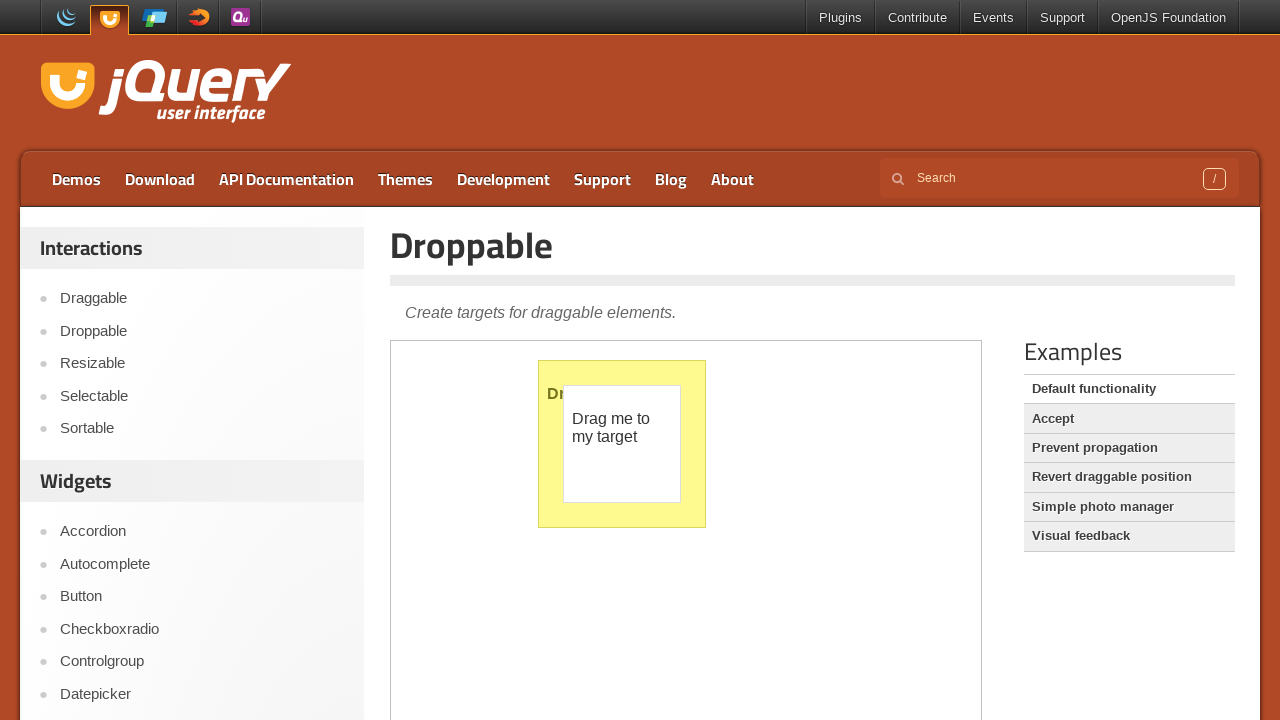

Verified the drop was successful by confirming the droppable element changed to ui-state-highlight state
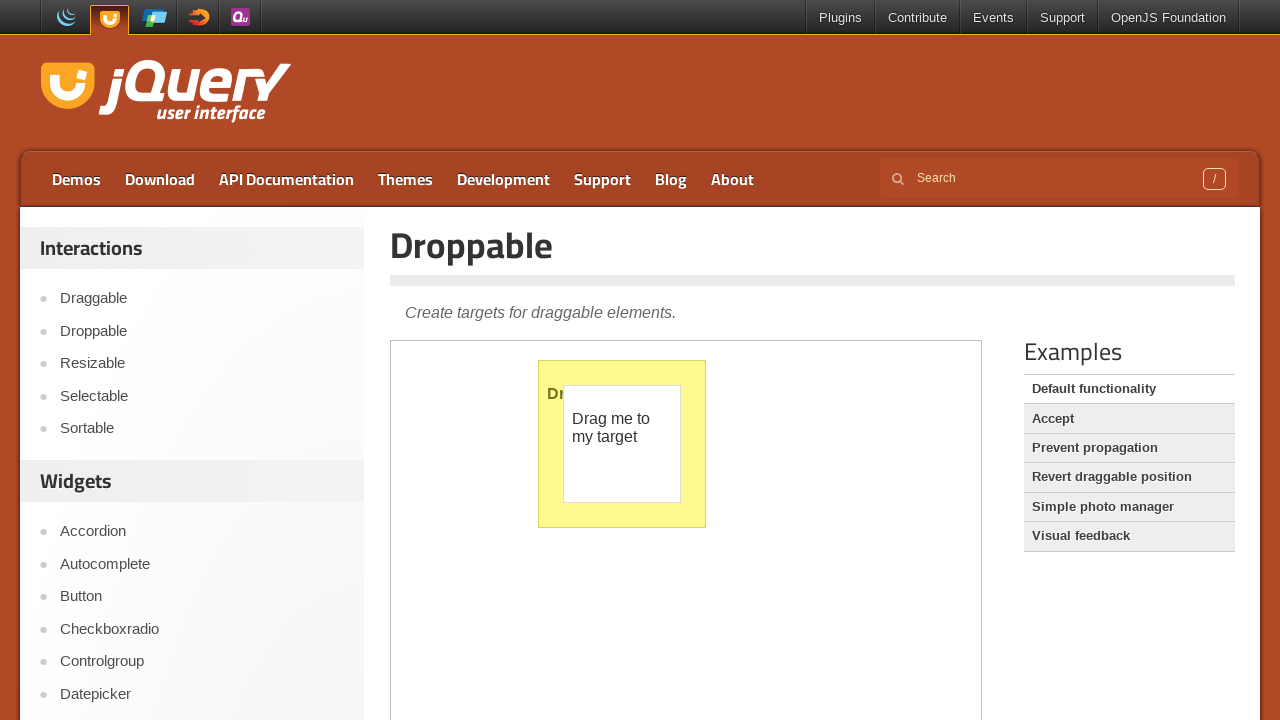

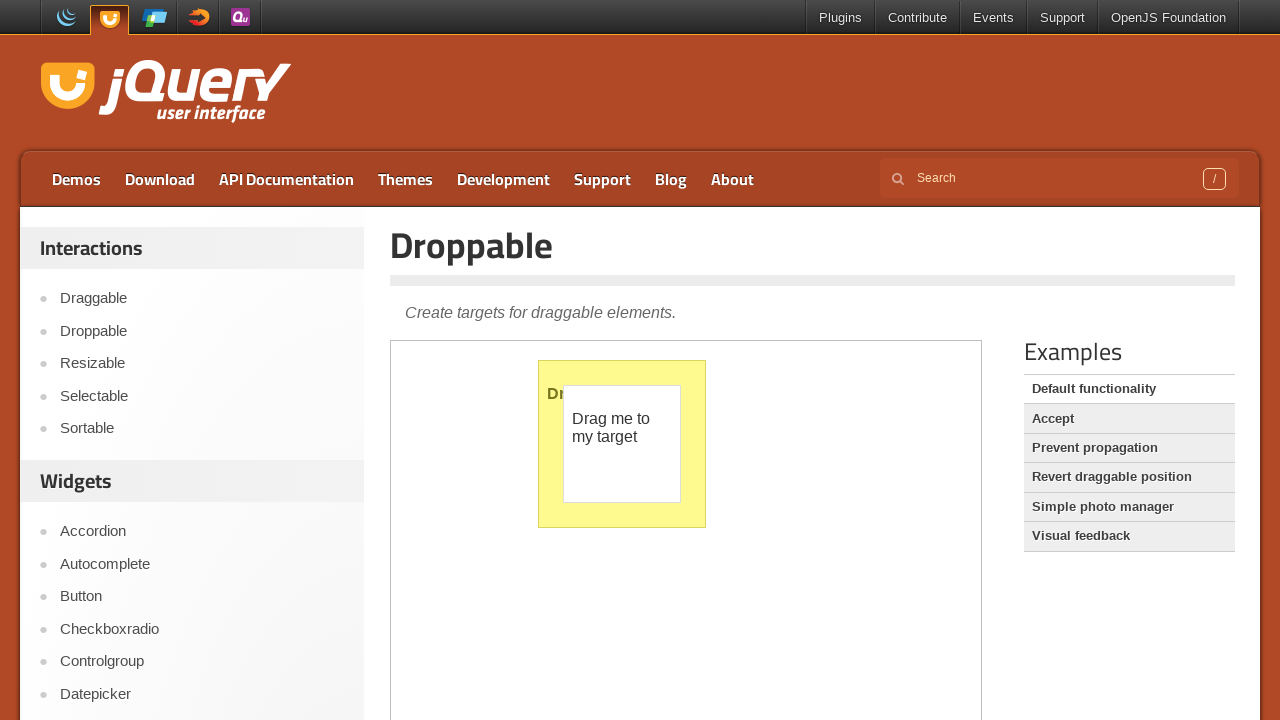